Navigates to Mars news page and waits for news content to load

Starting URL: https://data-class-mars.s3.amazonaws.com/Mars/index.html

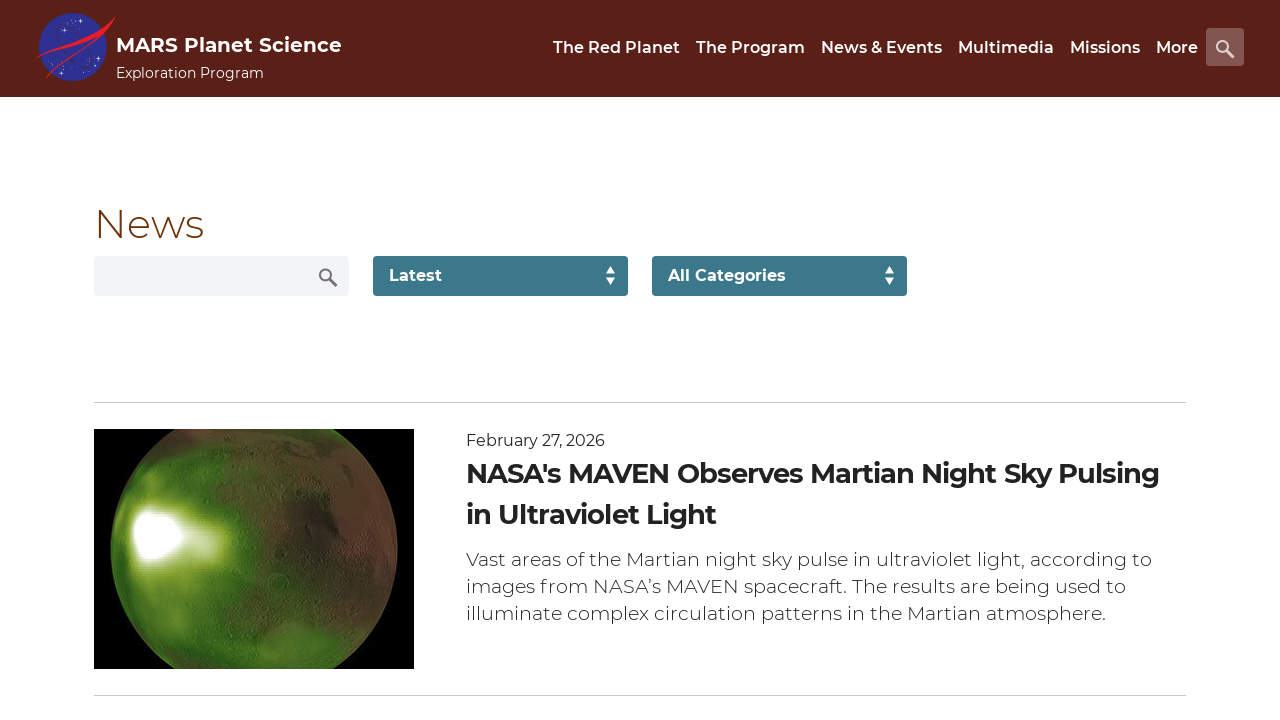

Navigated to Mars news page
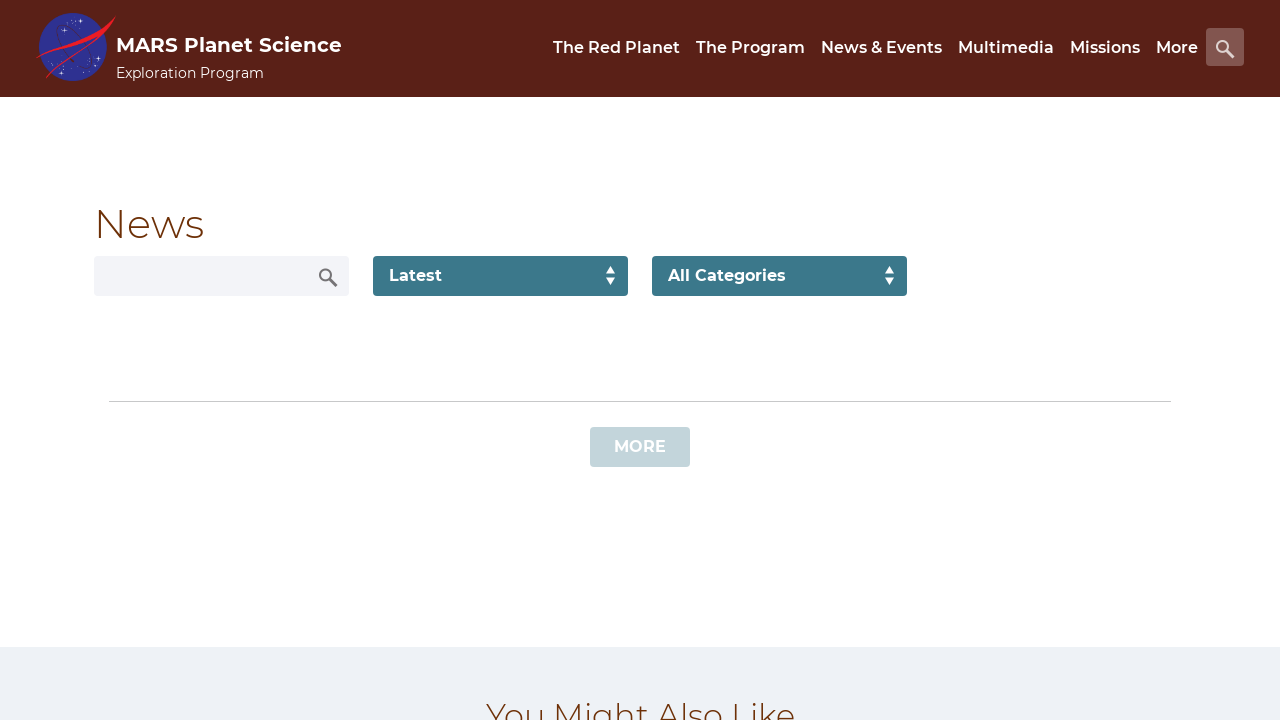

News list text loaded
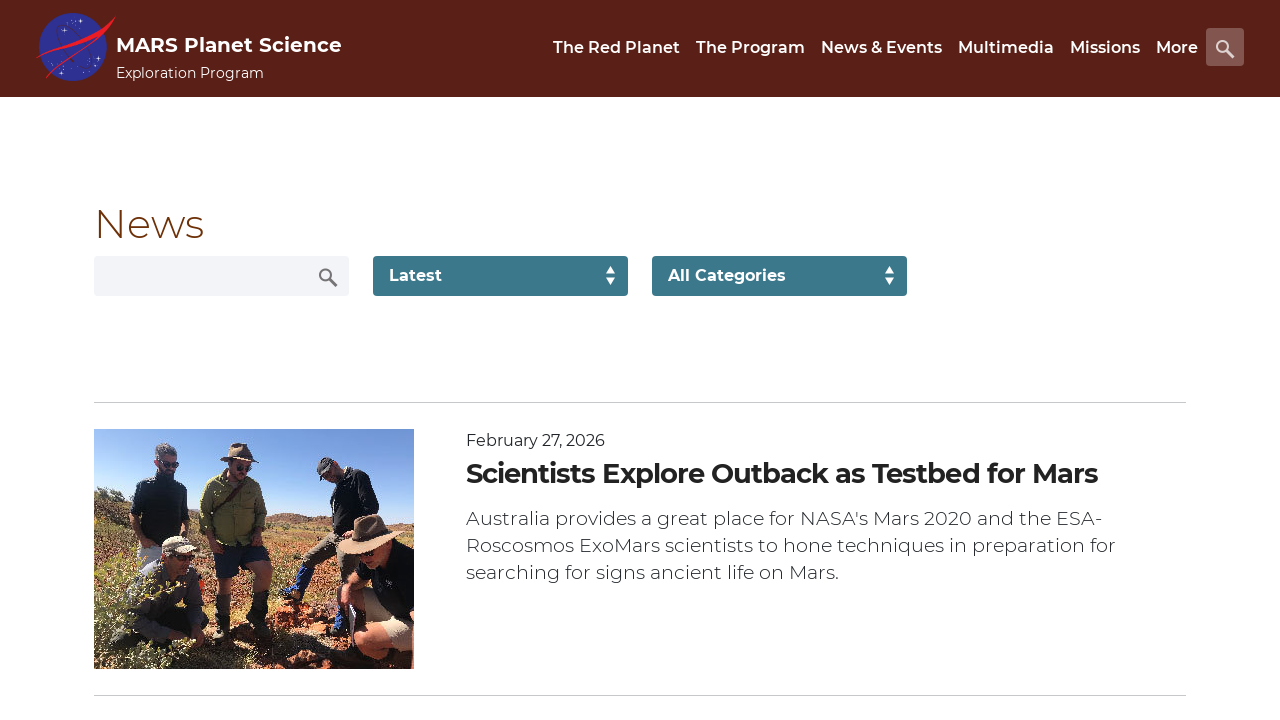

Content title element is present
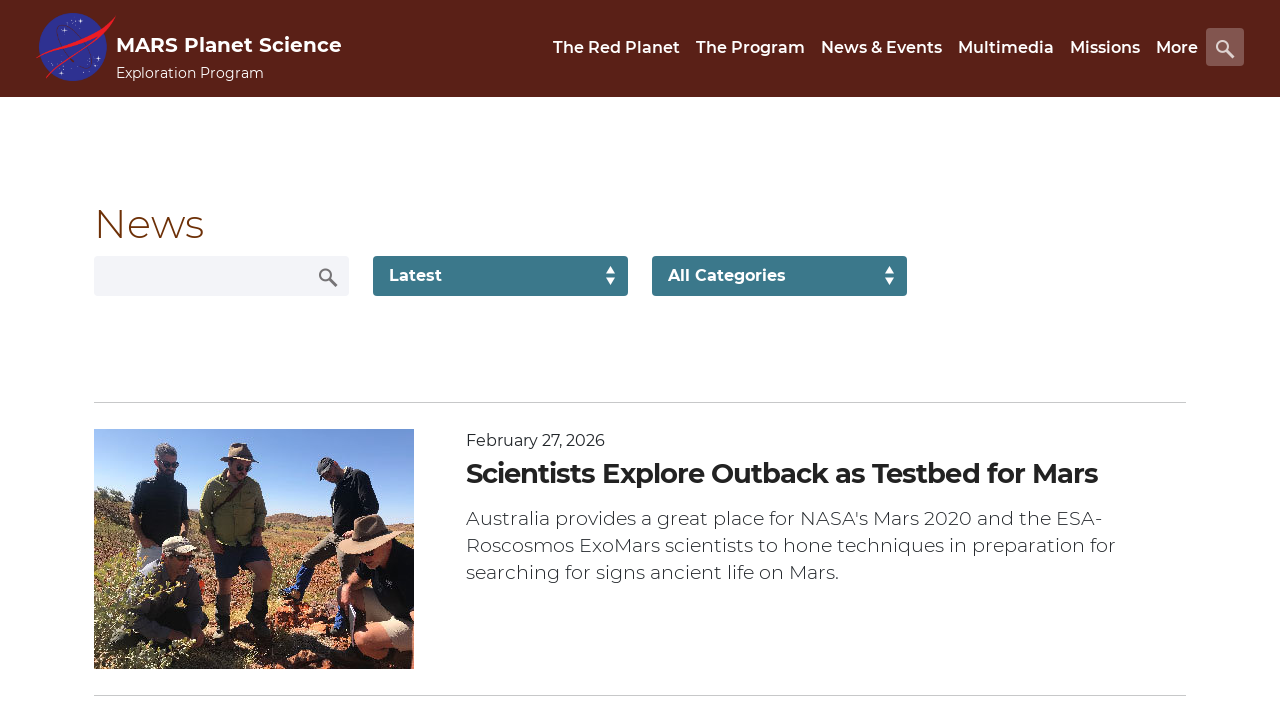

Article teaser body element is present
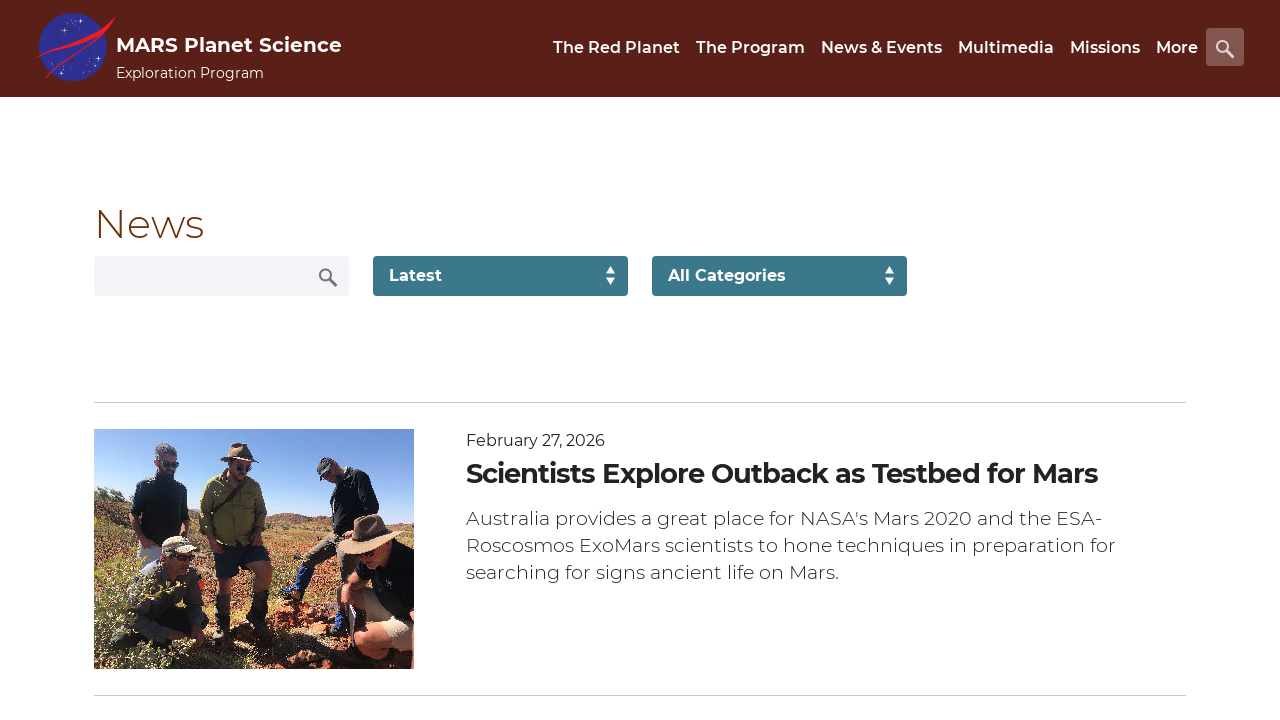

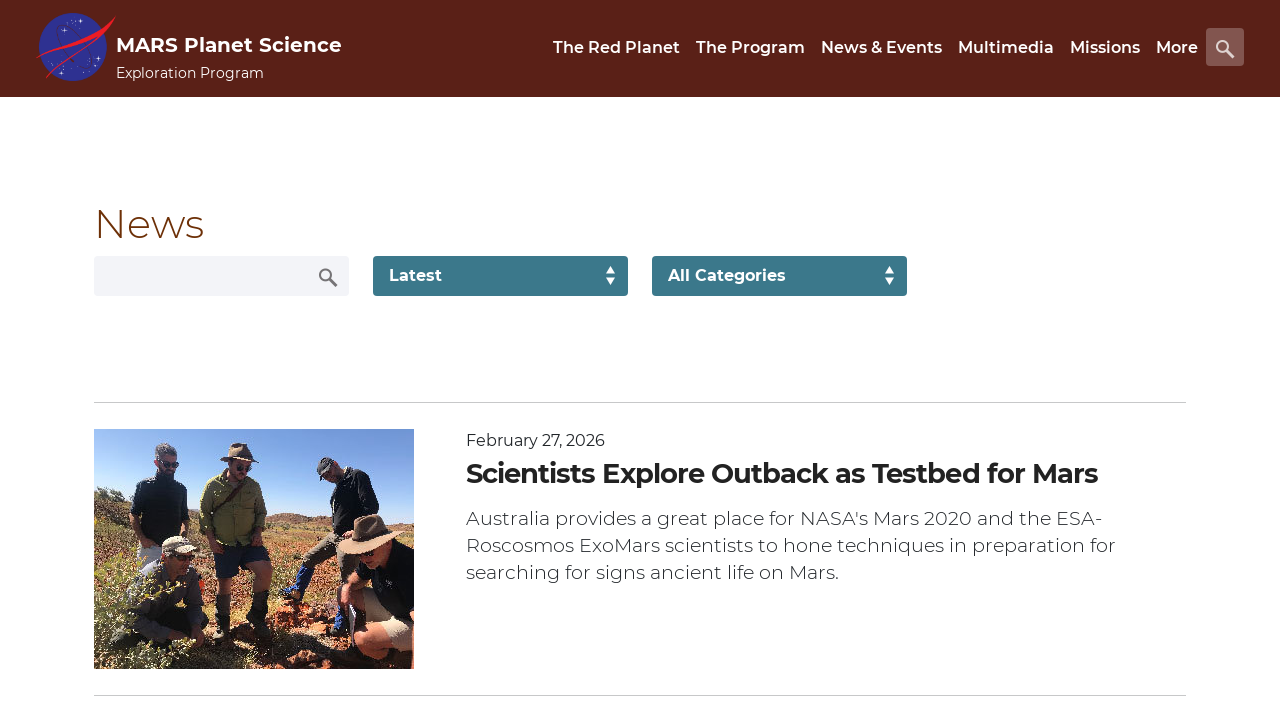